Tests three different click actions on the DemoQA buttons page: double-click, right-click (context click), and regular click, then verifies that the dynamic result messages are displayed.

Starting URL: https://demoqa.com/buttons

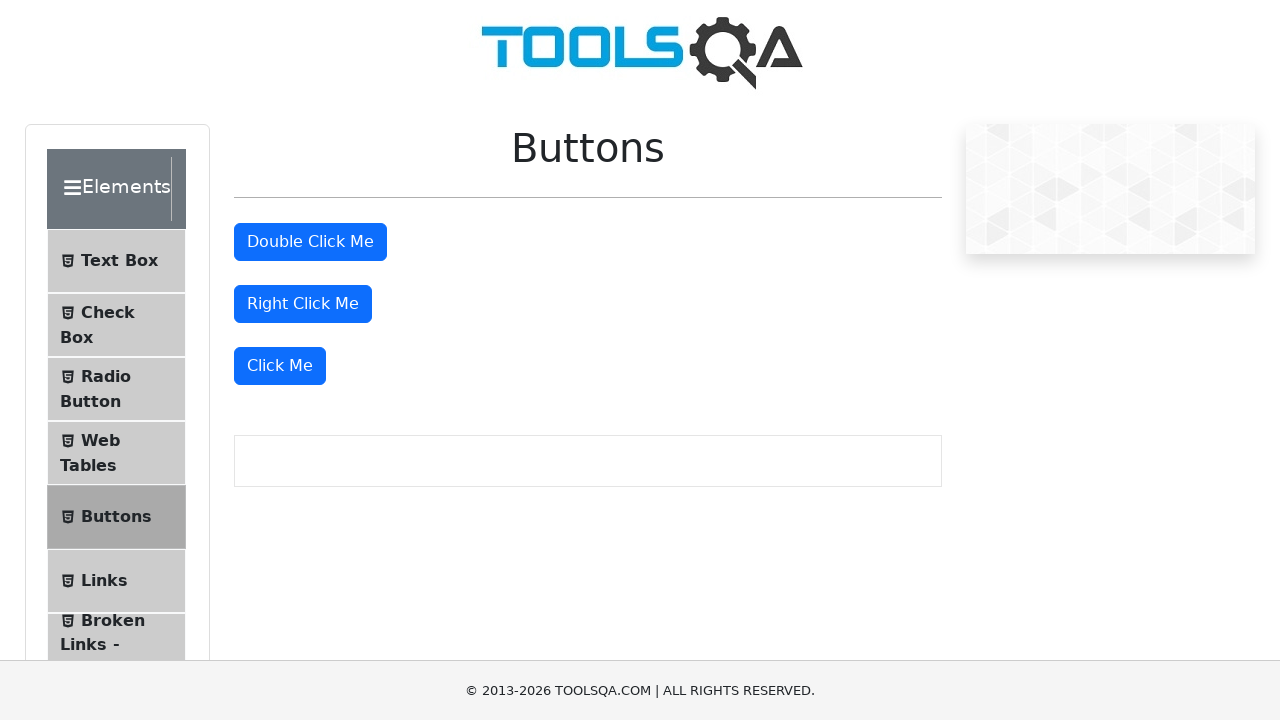

Navigated to DemoQA buttons page
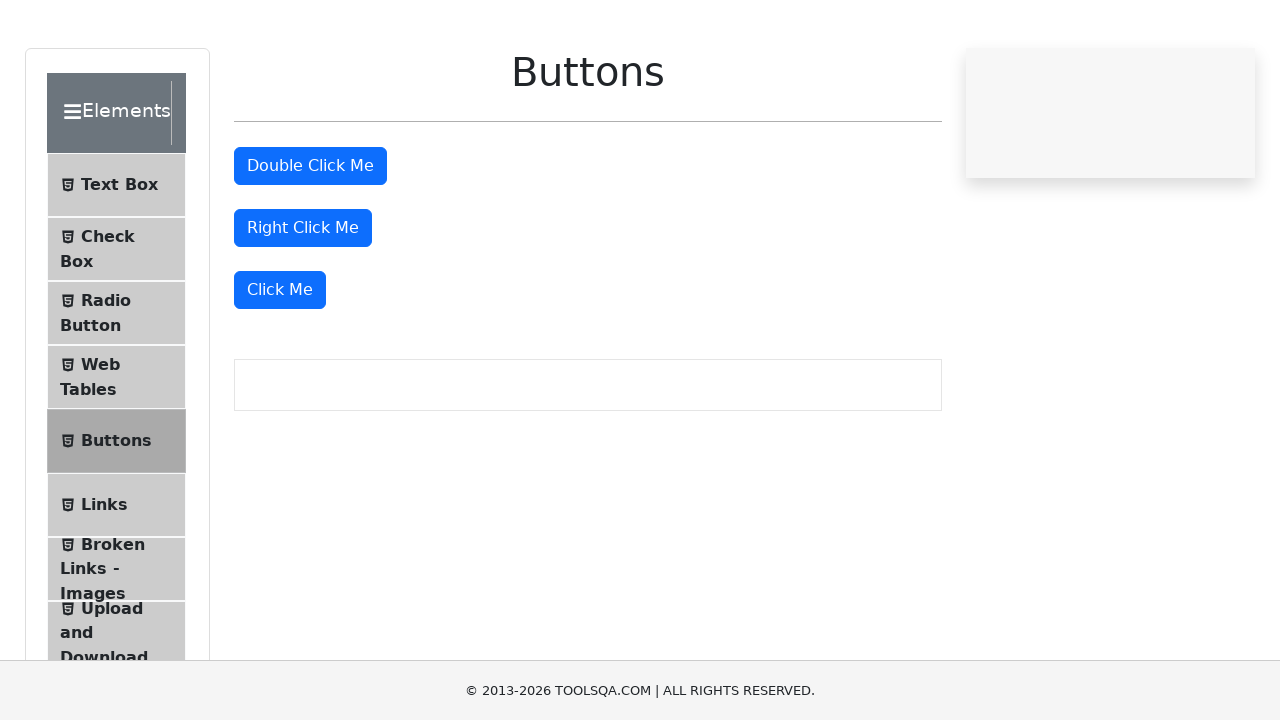

Double-clicked the 'Double Click Me' button at (310, 242) on #doubleClickBtn
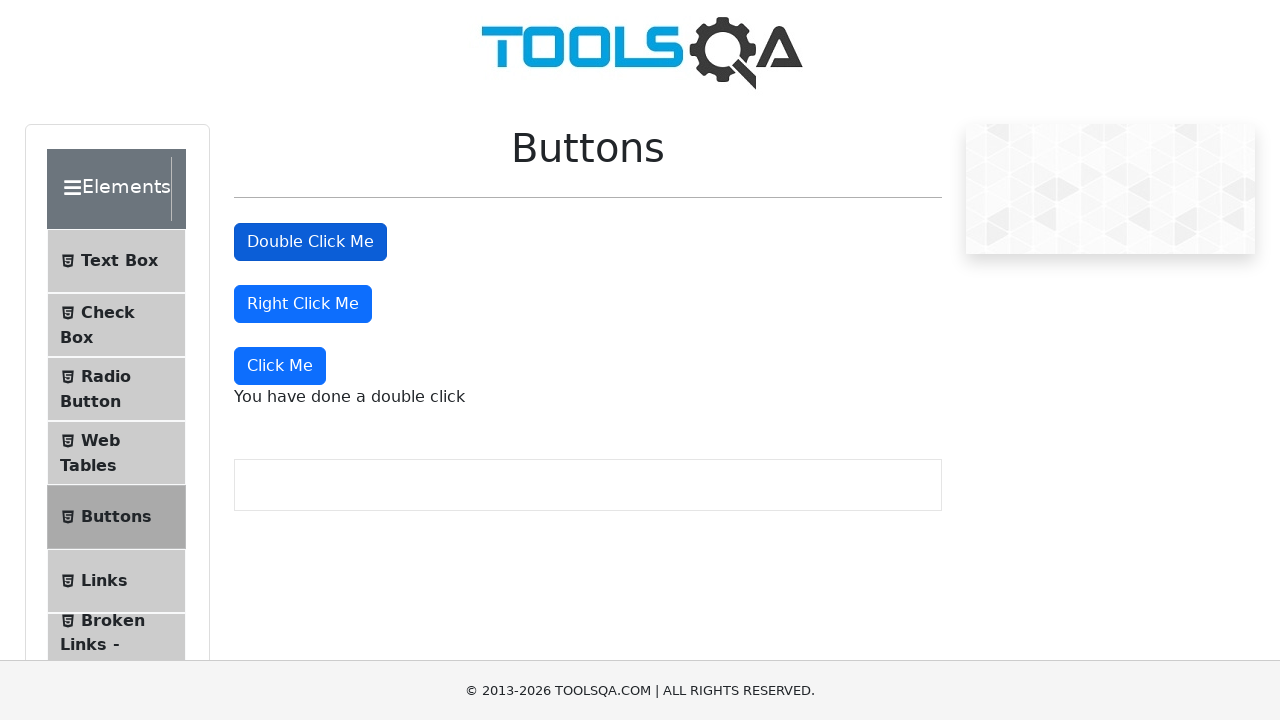

Right-clicked the 'Right Click Me' button at (303, 304) on #rightClickBtn
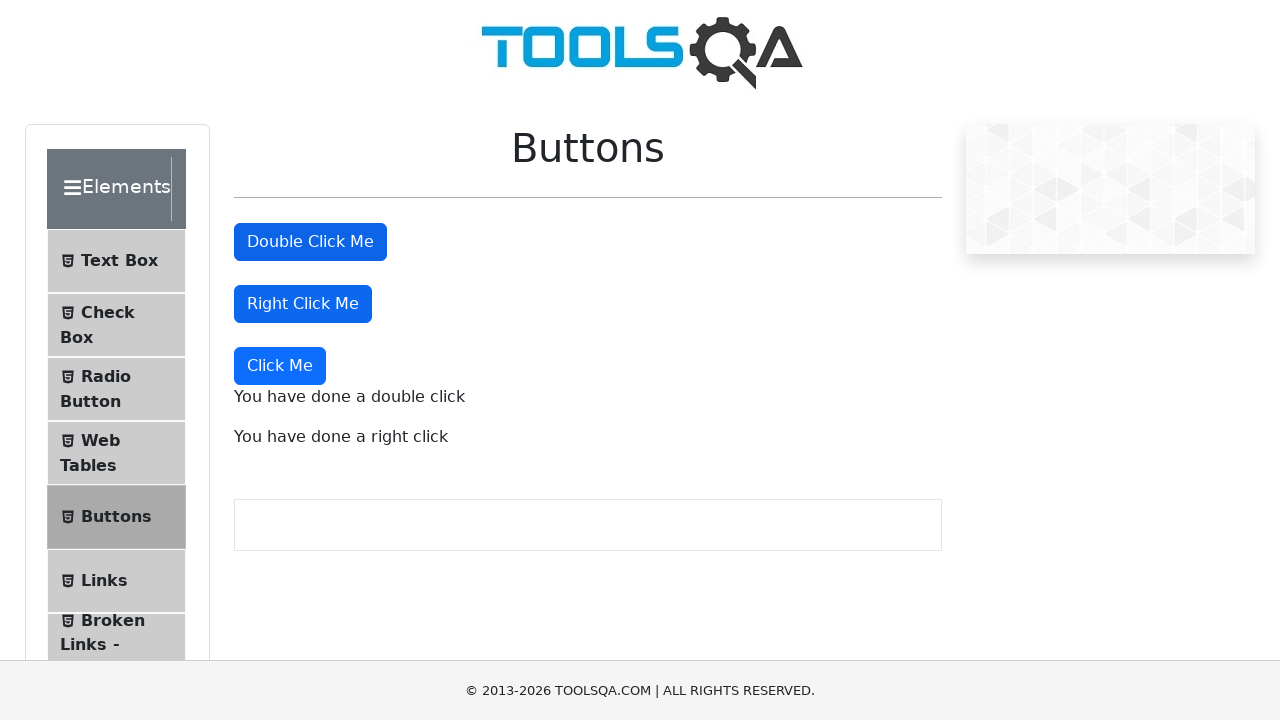

Clicked the 'Click Me' button at (280, 366) on button:has-text('Click Me'):not(#doubleClickBtn):not(#rightClickBtn)
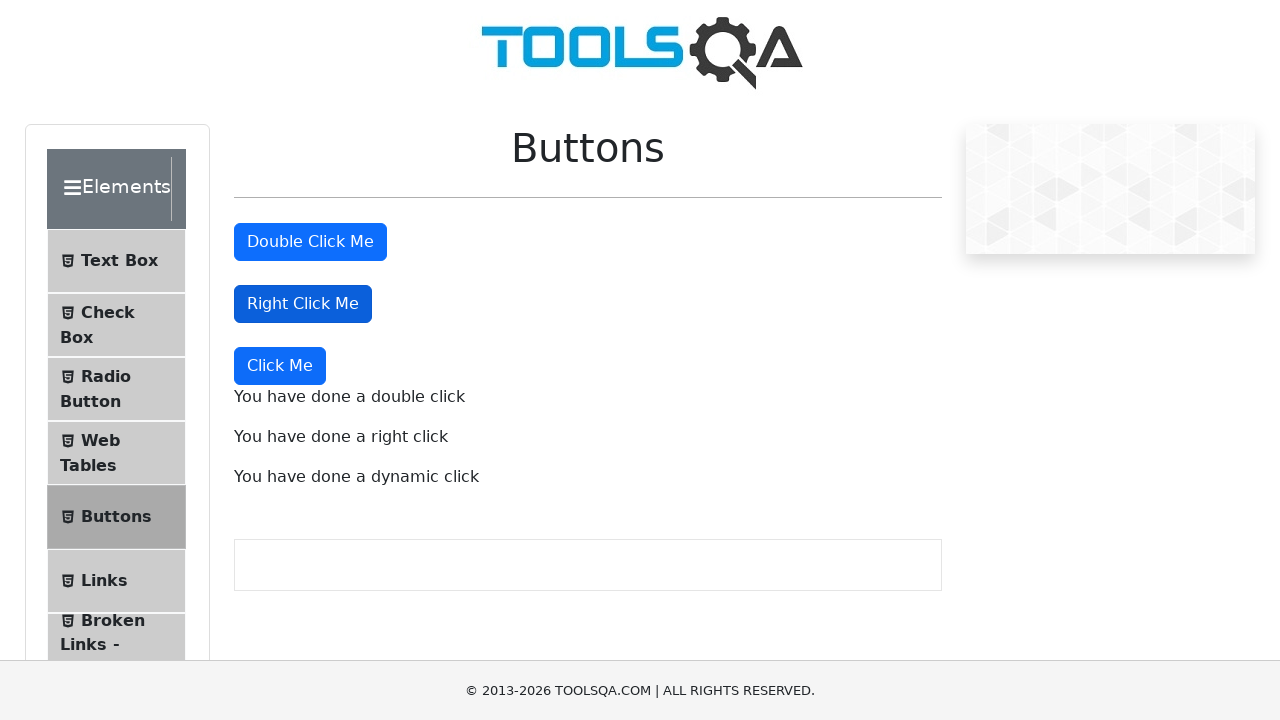

Double-click result message is displayed
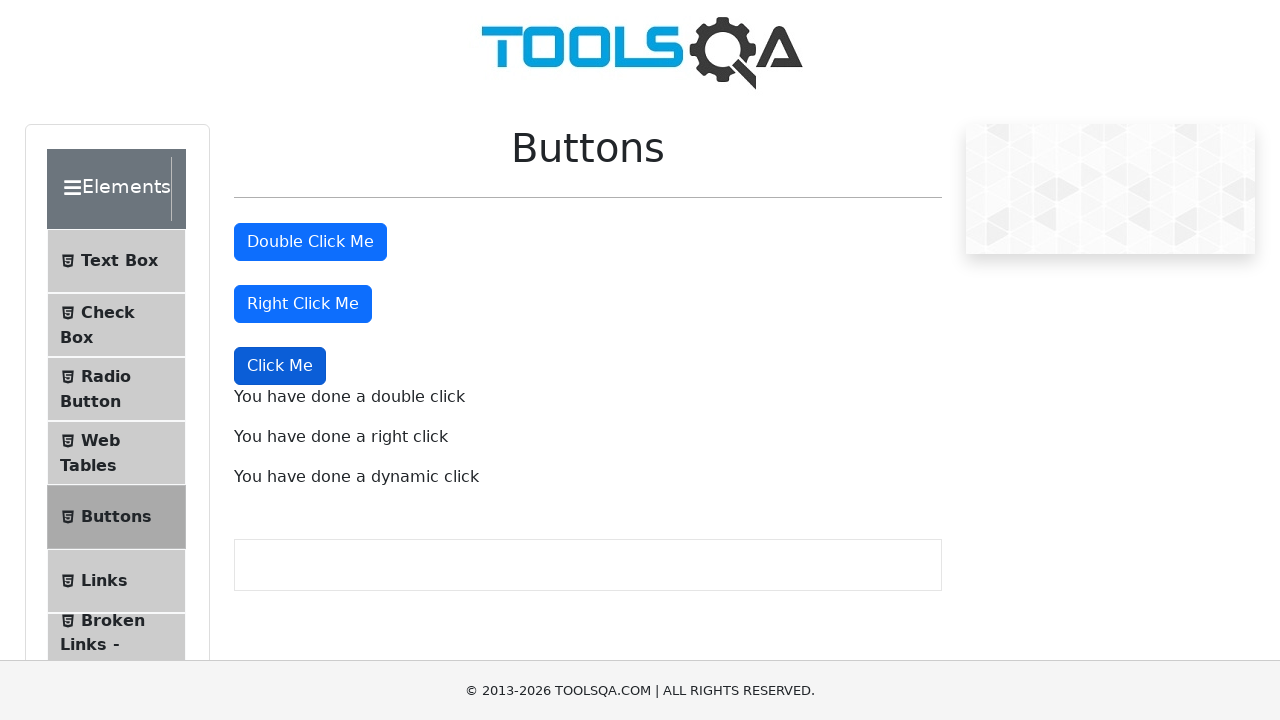

Right-click result message is displayed
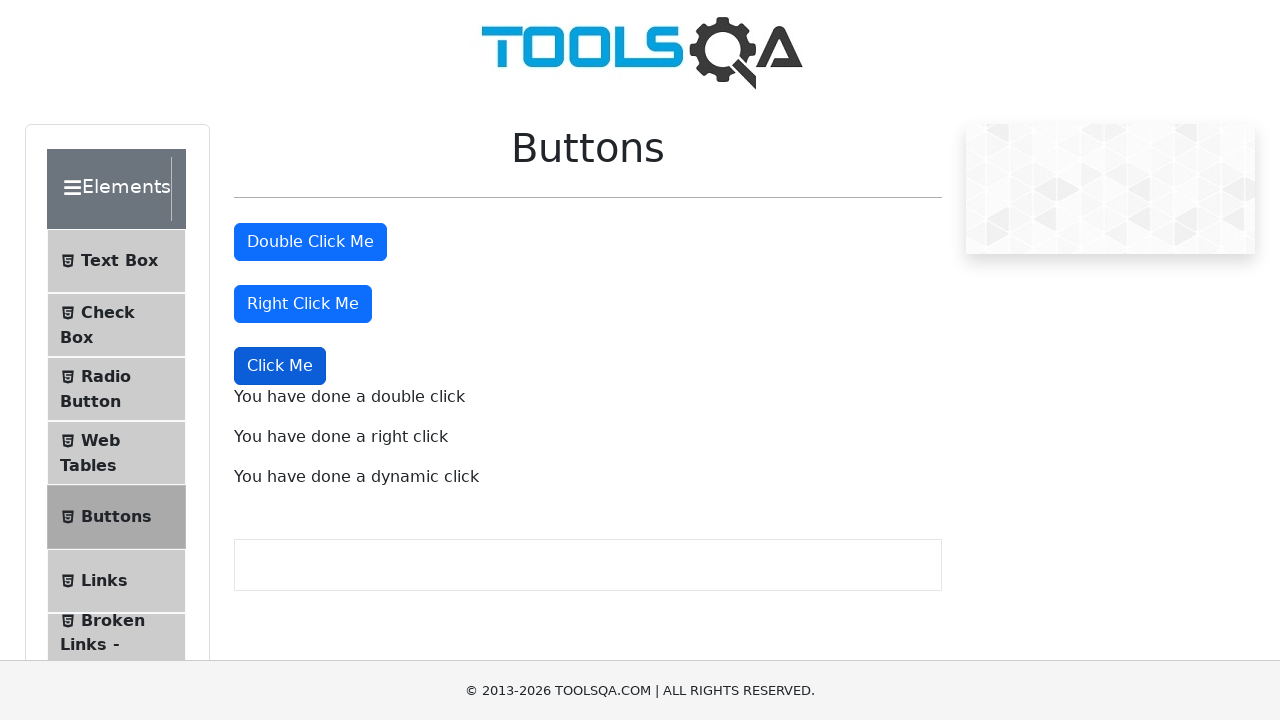

Regular click result message is displayed
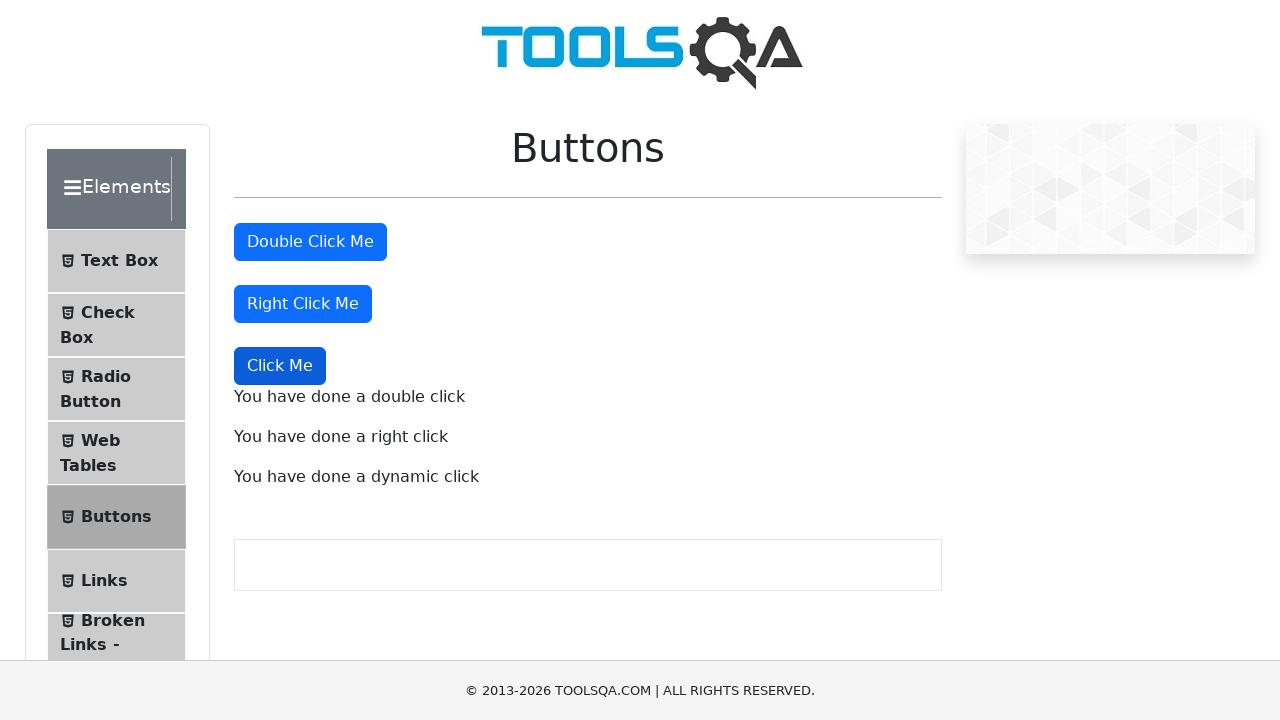

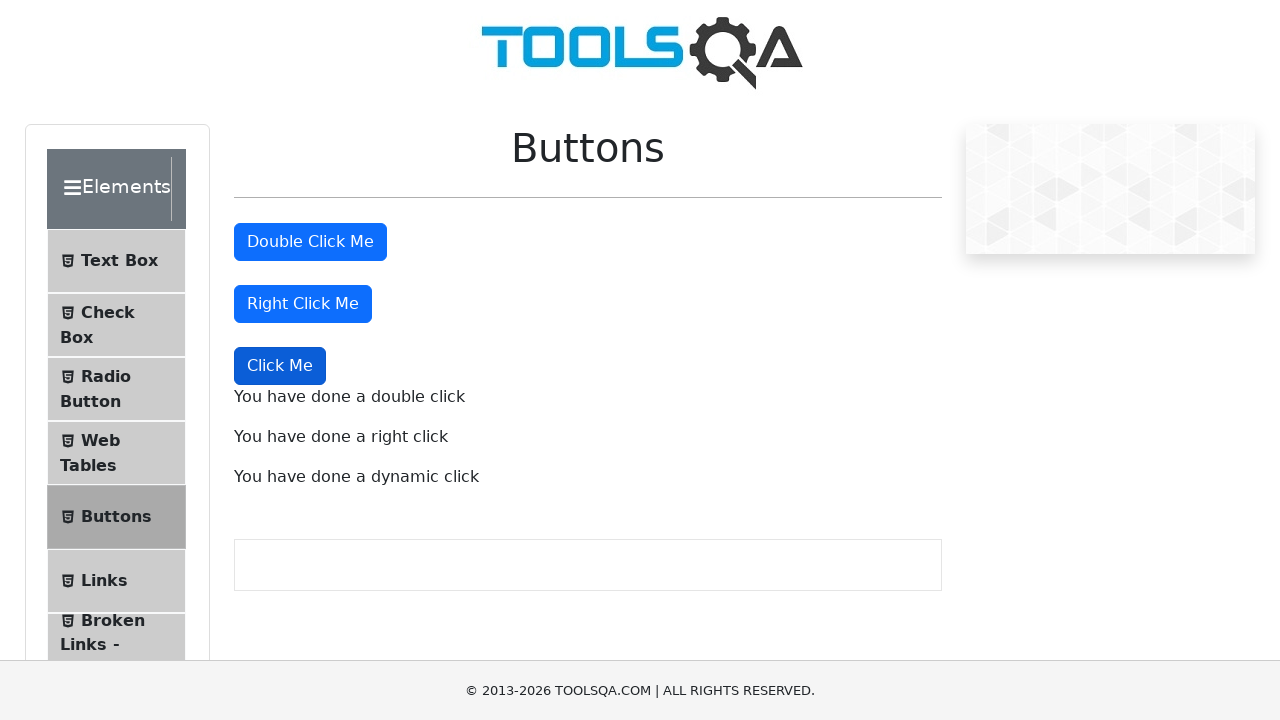